Tests drag and drop functionality by dragging element A to element B's position and verifying the swap

Starting URL: https://the-internet.herokuapp.com/drag_and_drop

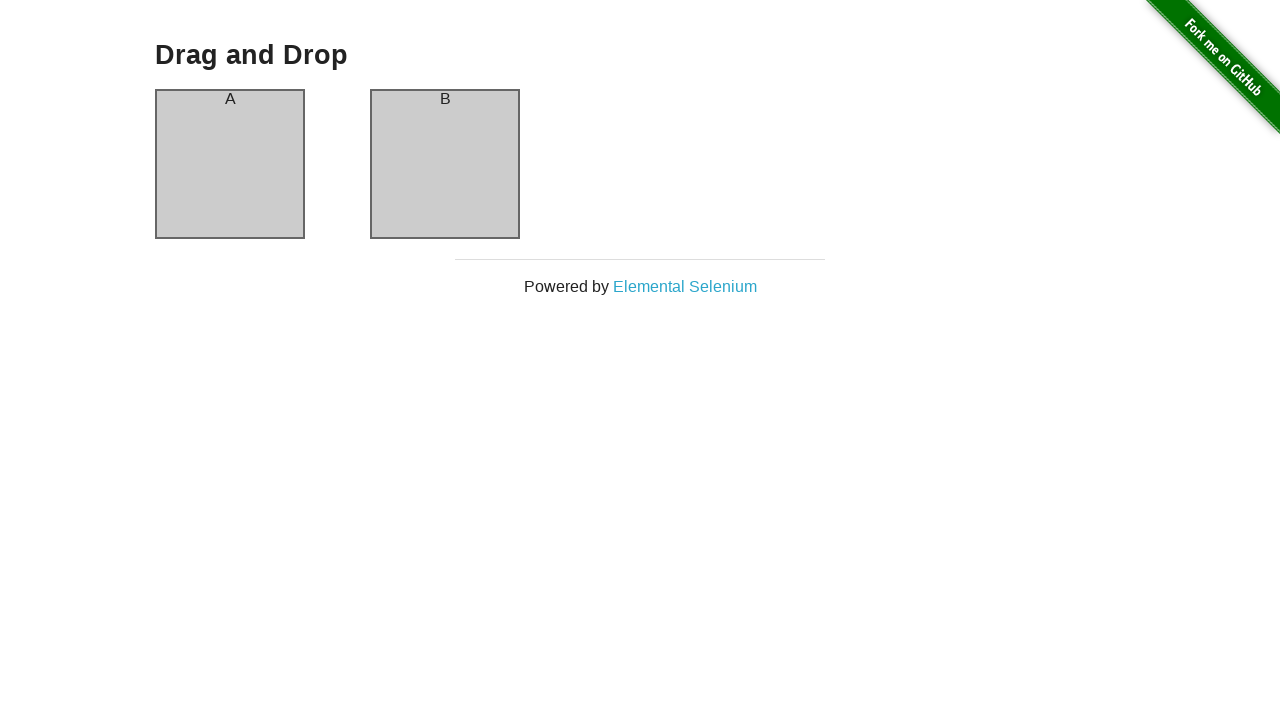

Located source element #column-a for drag operation
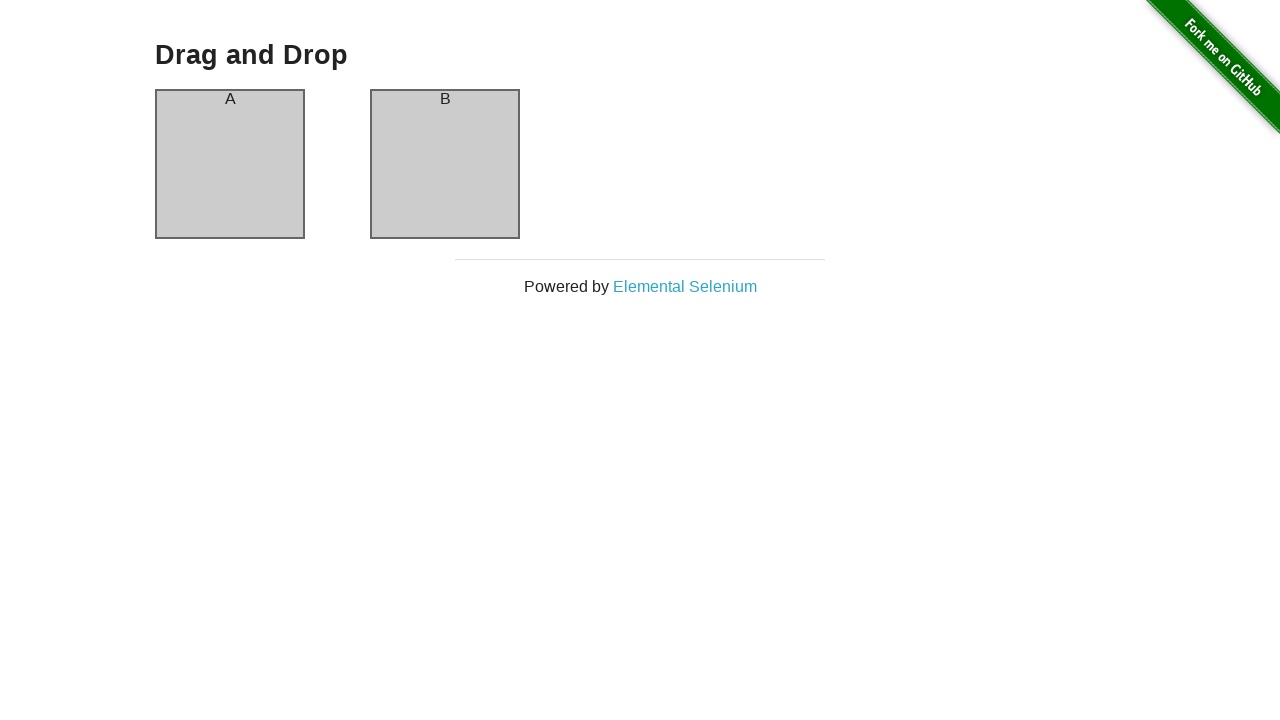

Located target element #column-b for drop operation
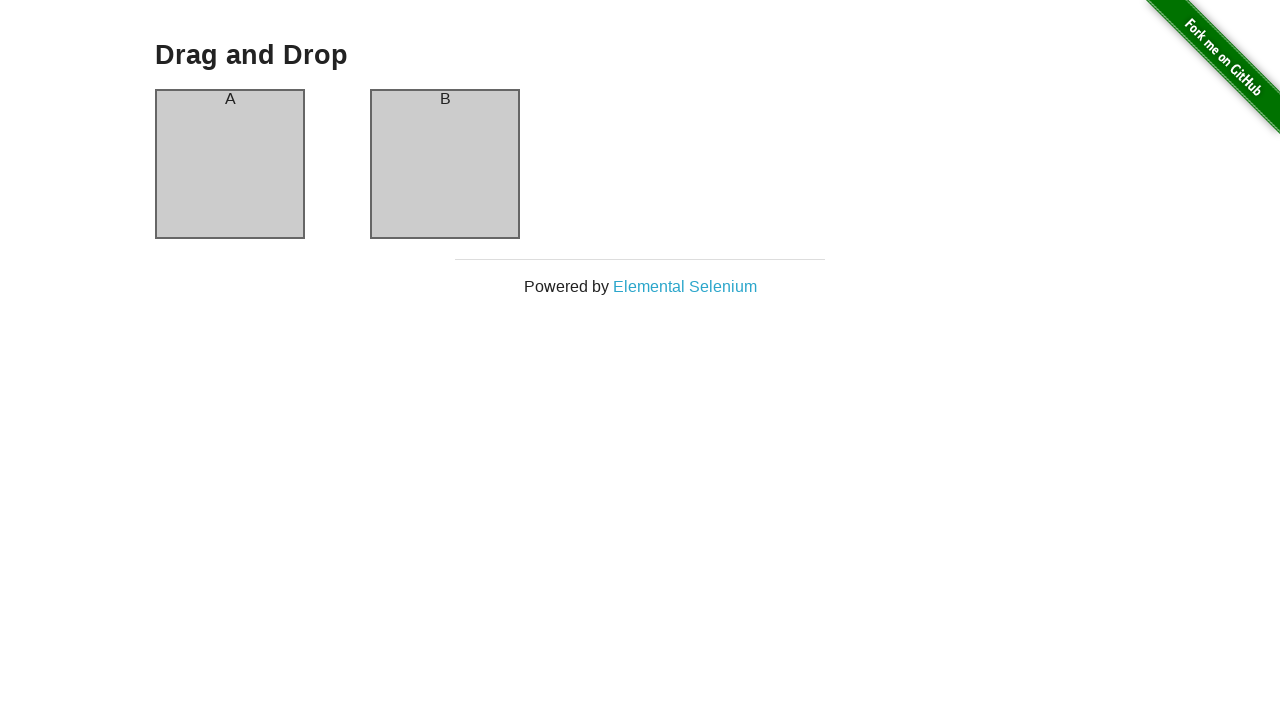

Dragged element A to element B's position at (445, 164)
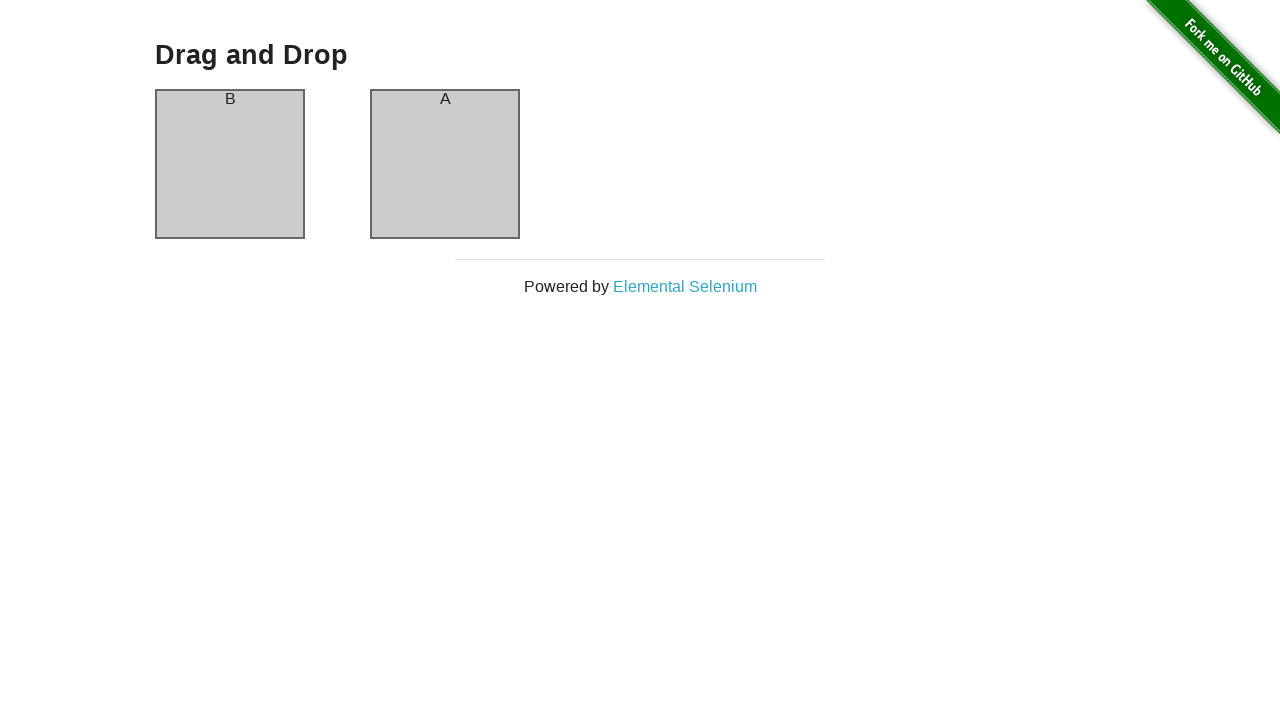

Retrieved text content from target element #column-b
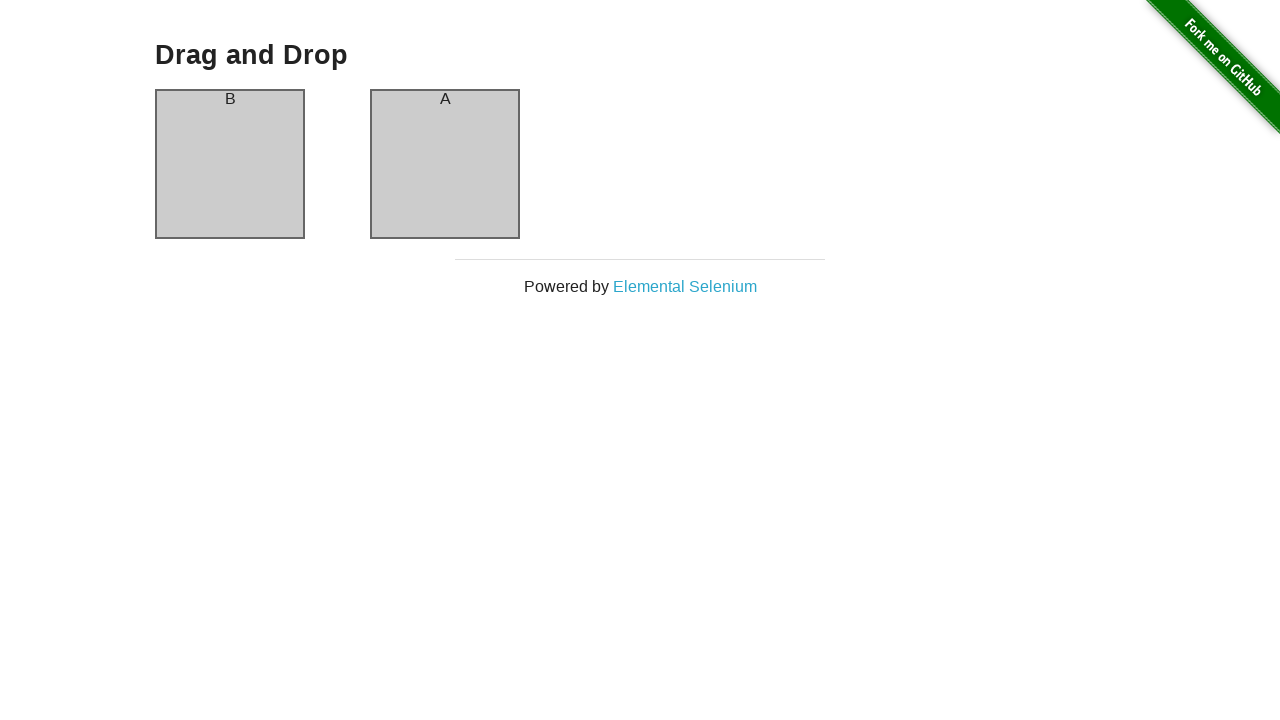

Verified: Element A successfully swapped to position B
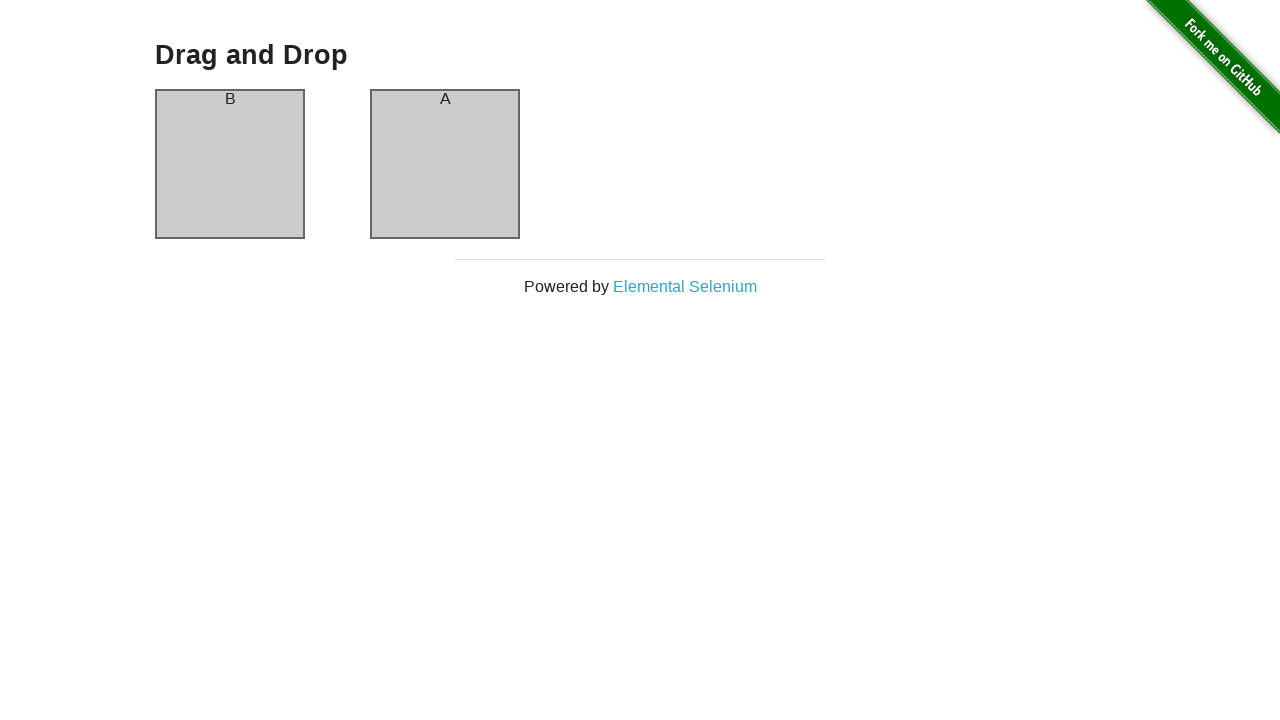

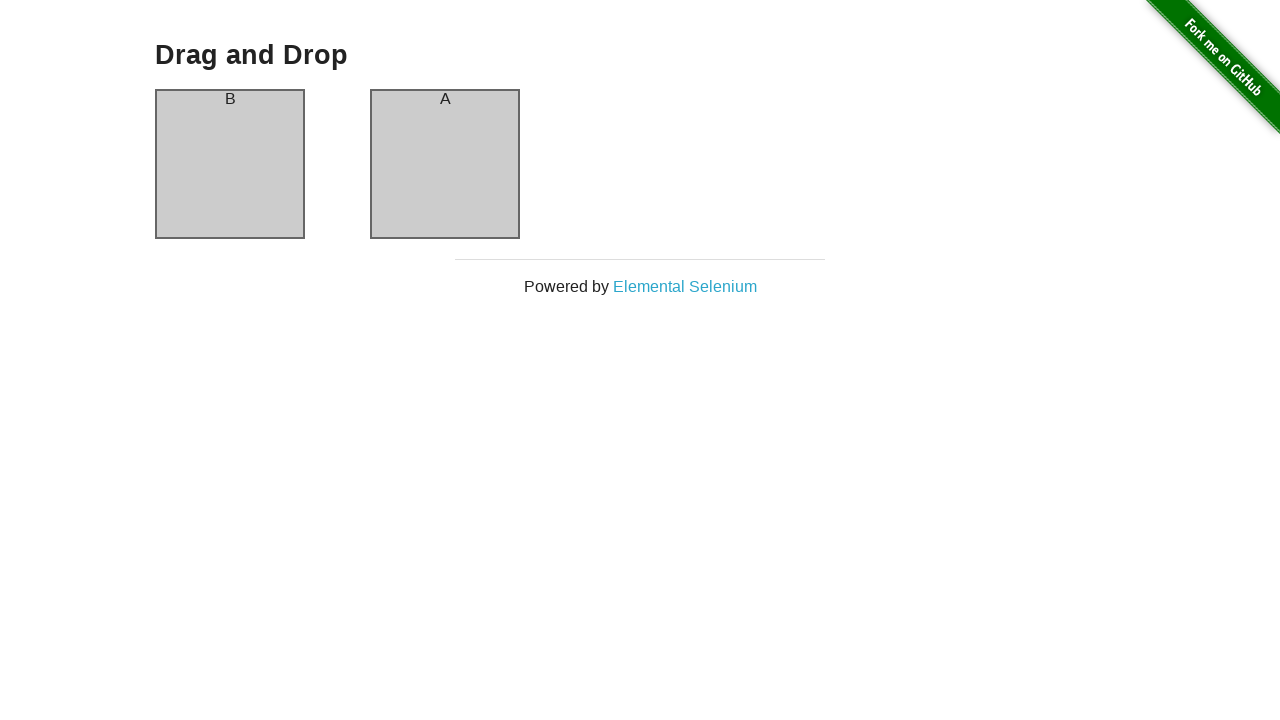